Tests horizontal slider functionality by moving the slider to various positions (start, middle, end, and boundary positions) using keyboard arrow keys and verifying the slider value updates correctly.

Starting URL: http://the-internet.herokuapp.com/horizontal_slider

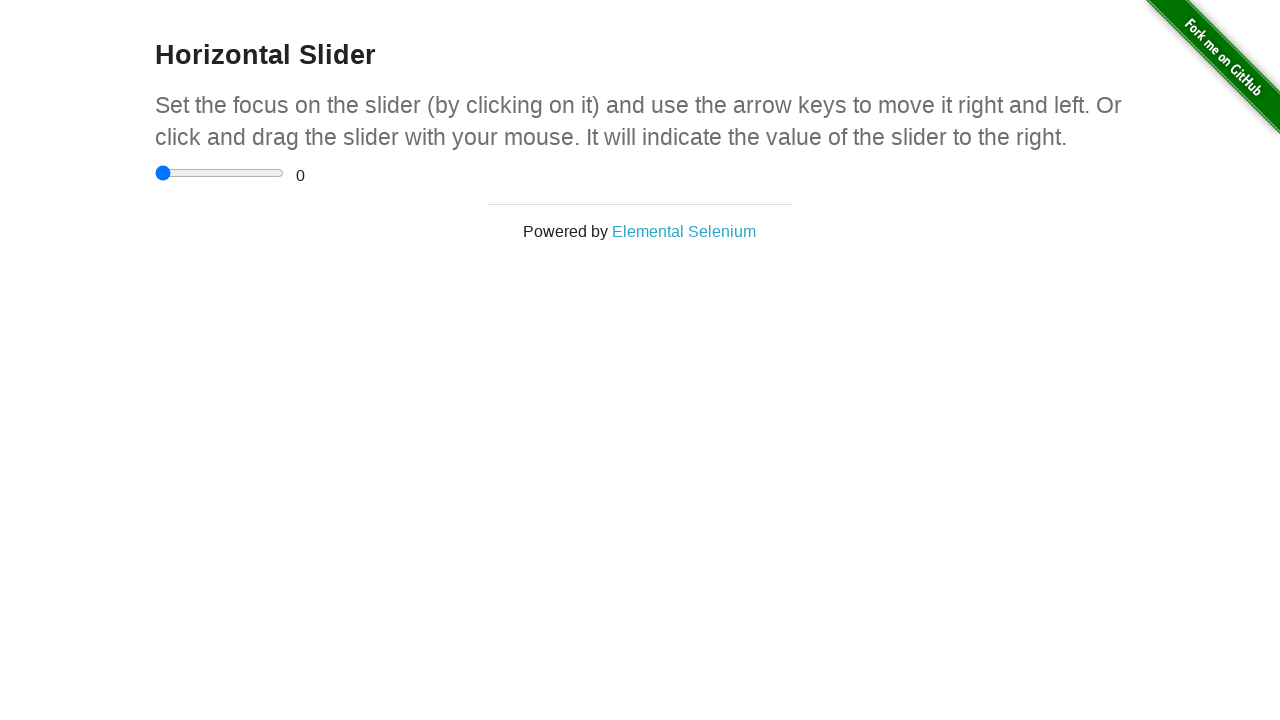

Waited for slider container to be visible
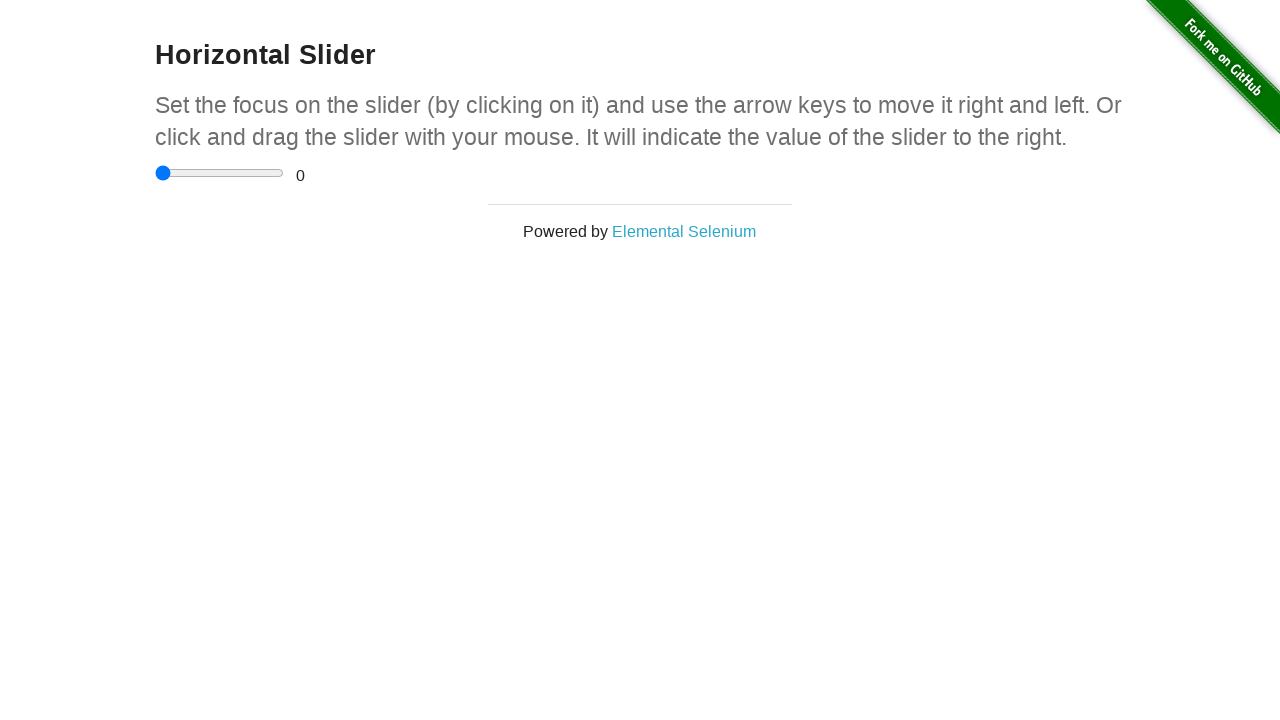

Located the range slider element
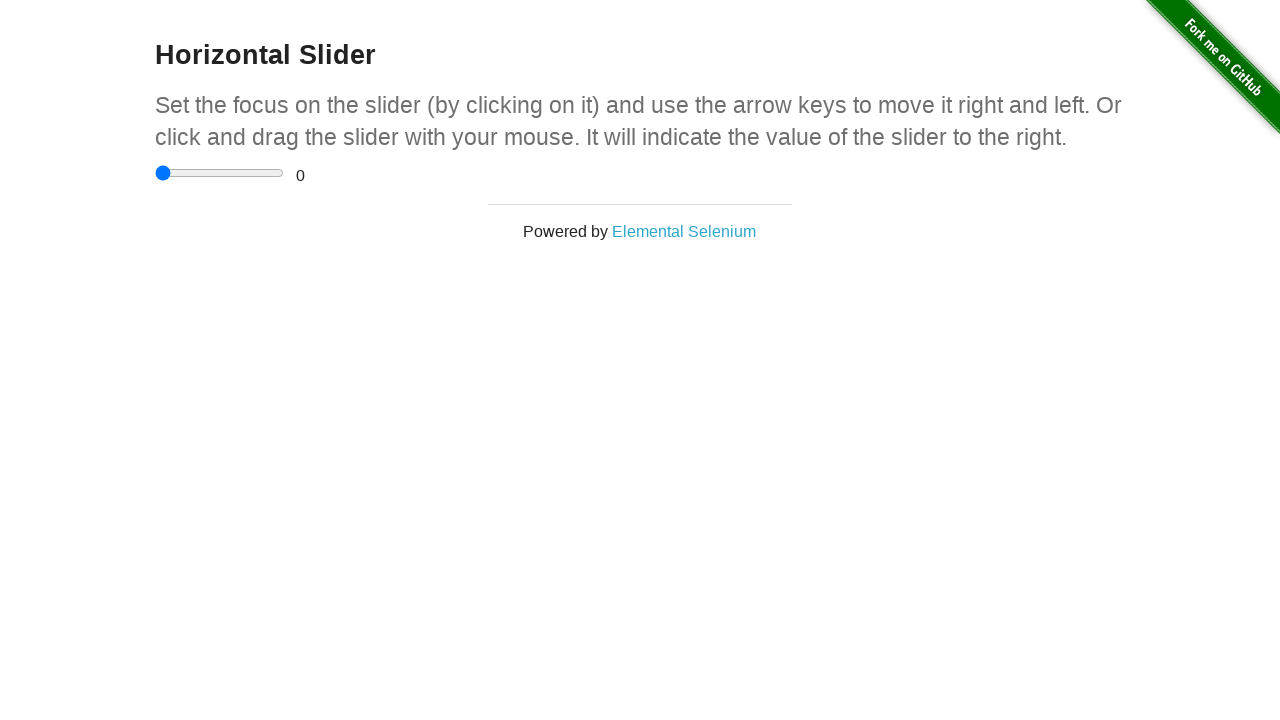

Focused on the slider element on input[type='range']
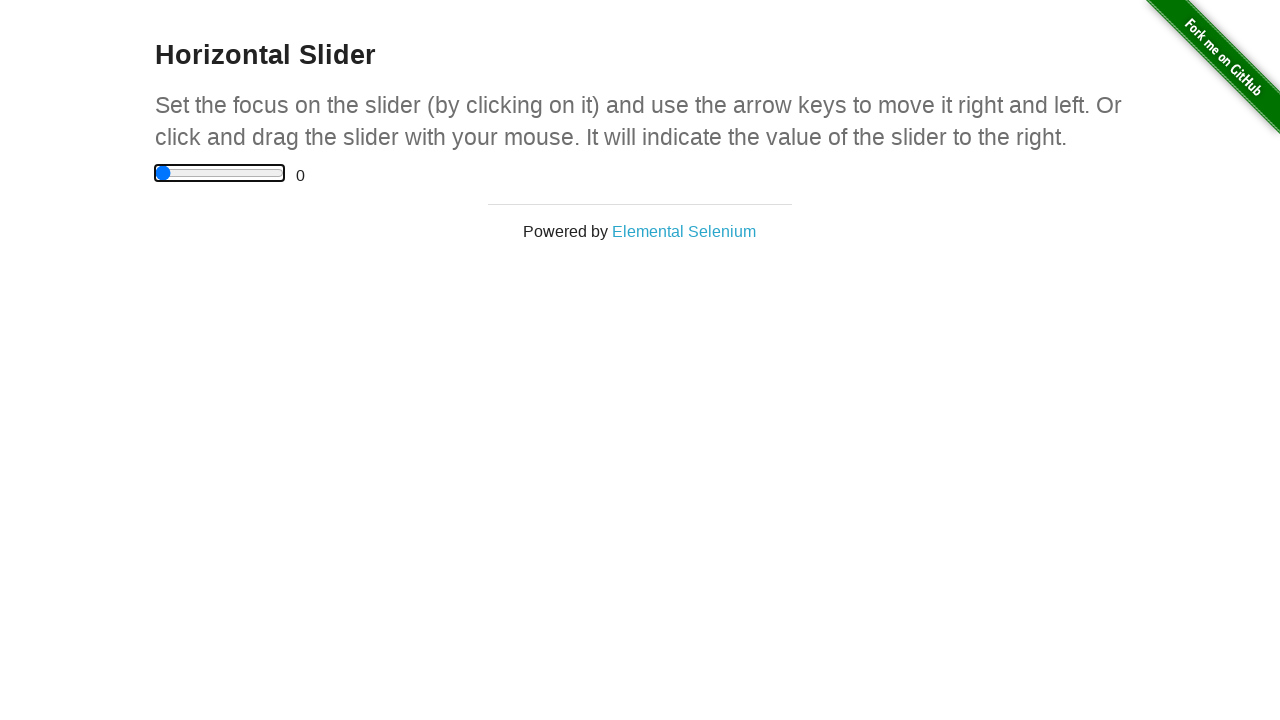

Moved slider to start position (value: 0) on input[type='range']
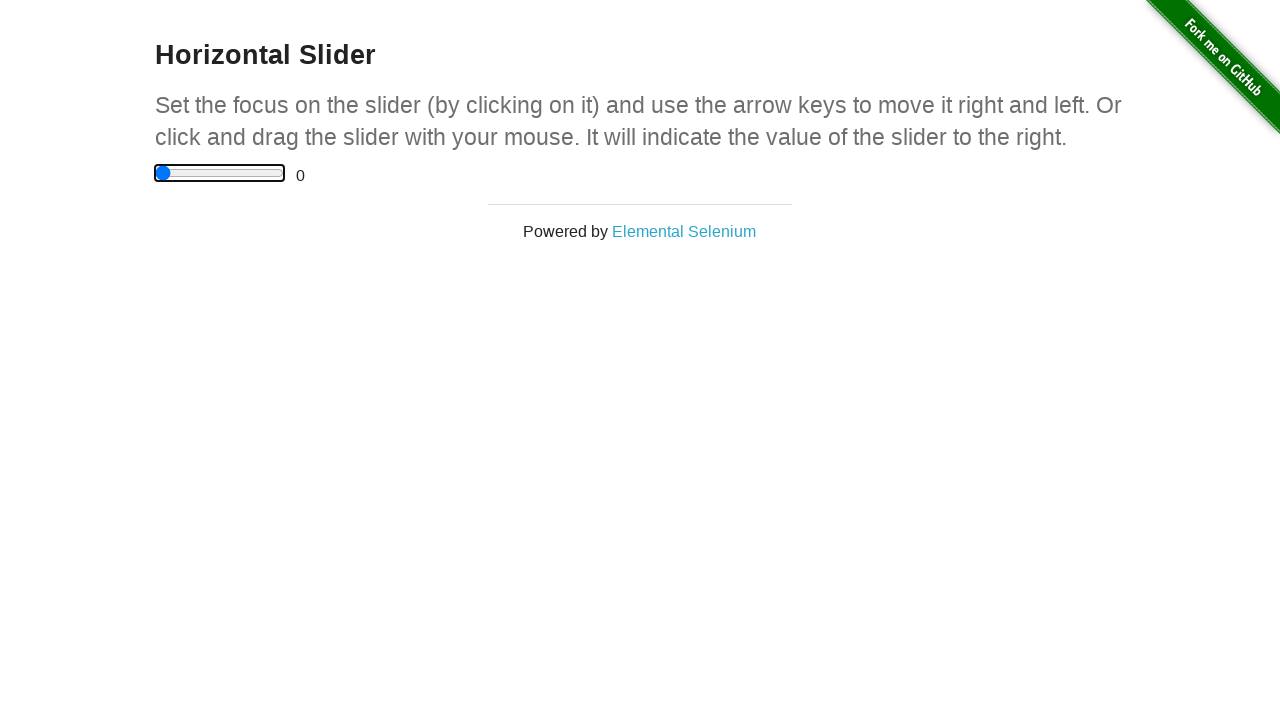

Waited 200ms for slider animation
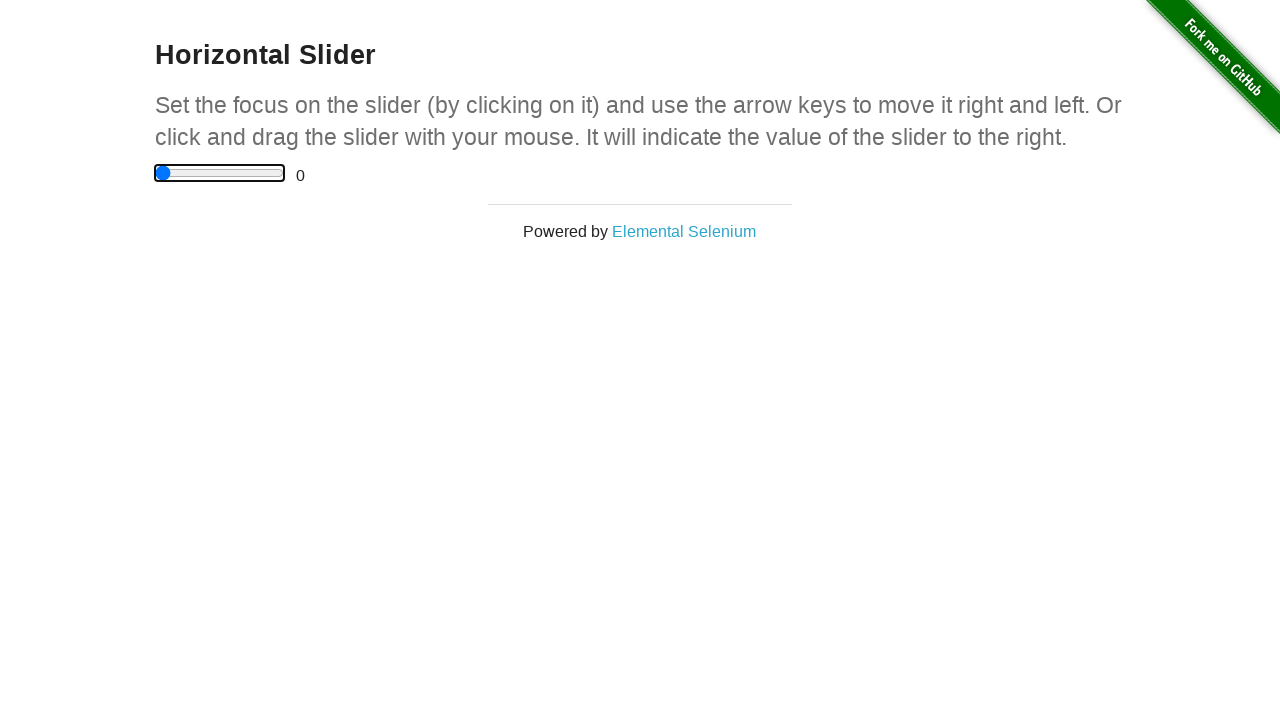

Moved slider to middle position (value: 2.5) on input[type='range']
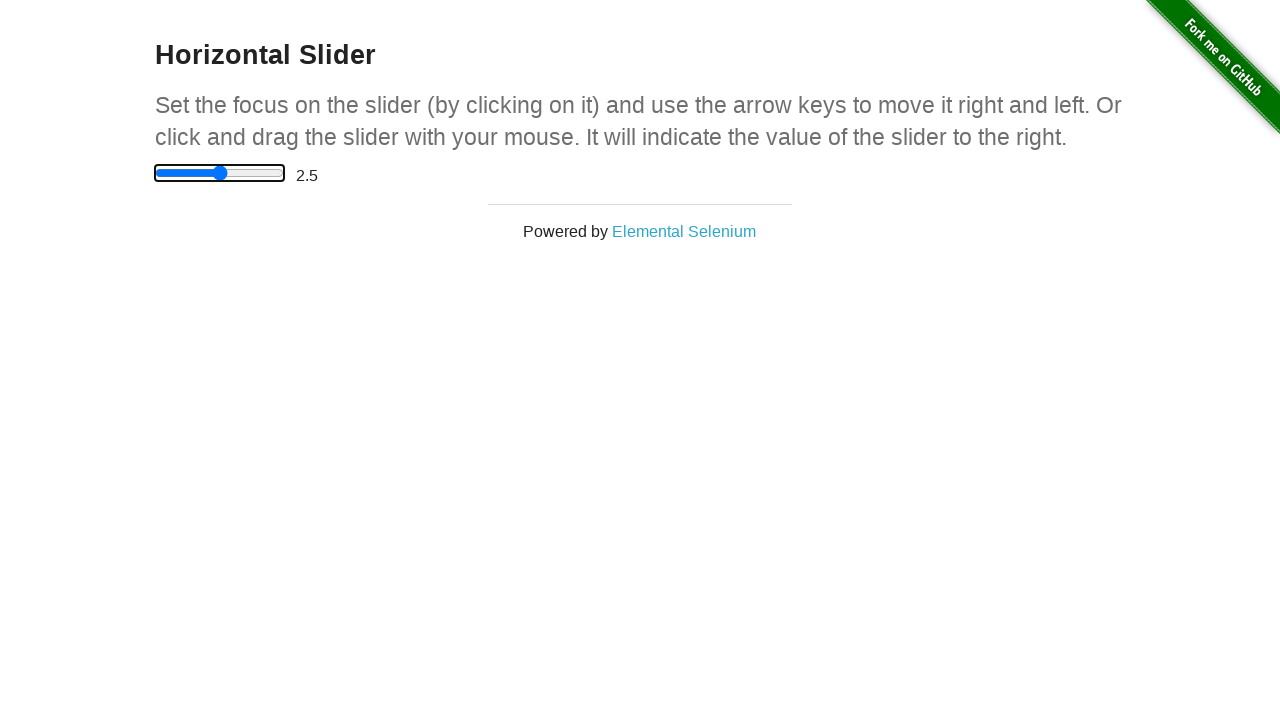

Waited 200ms for slider animation
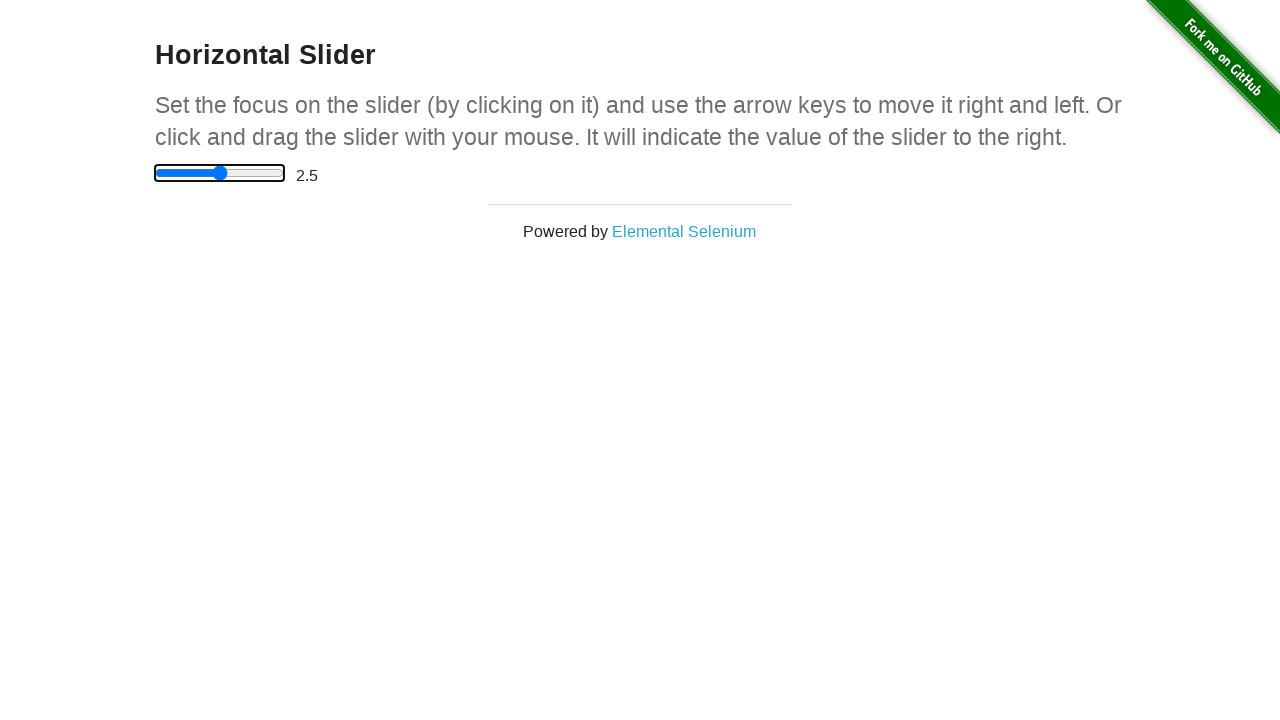

Moved slider to end position (value: 5) on input[type='range']
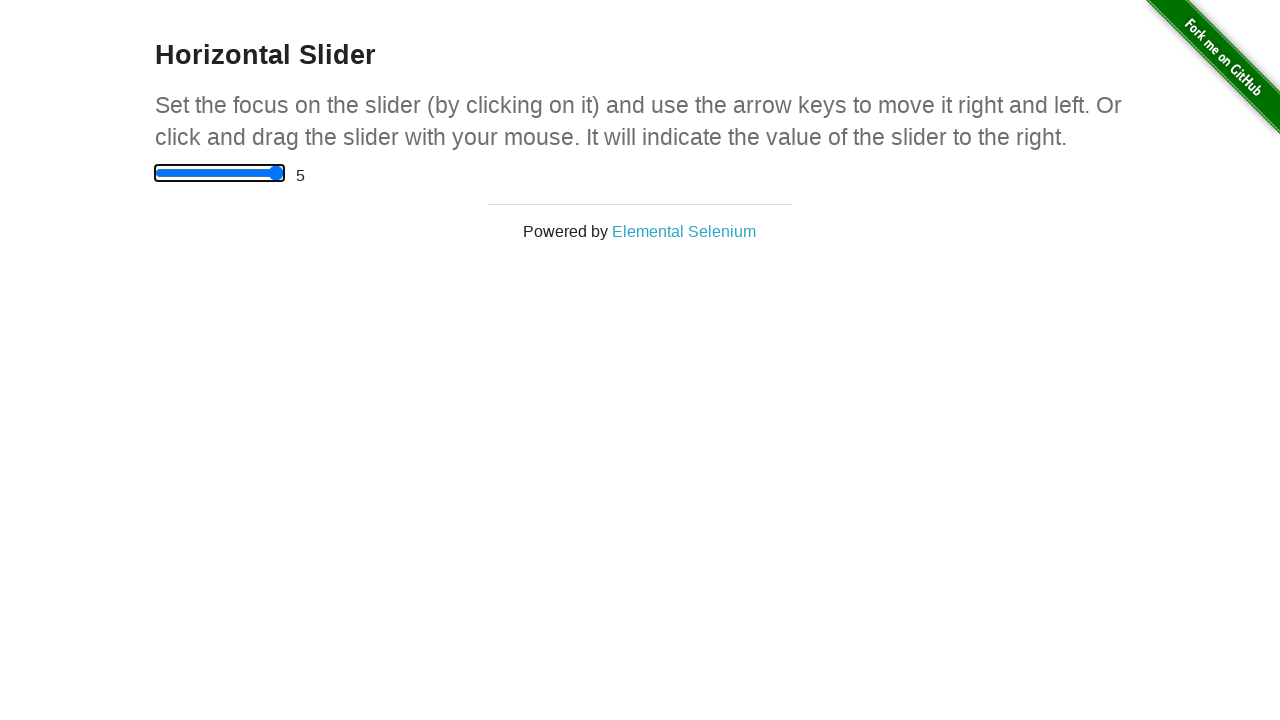

Waited 200ms for slider animation
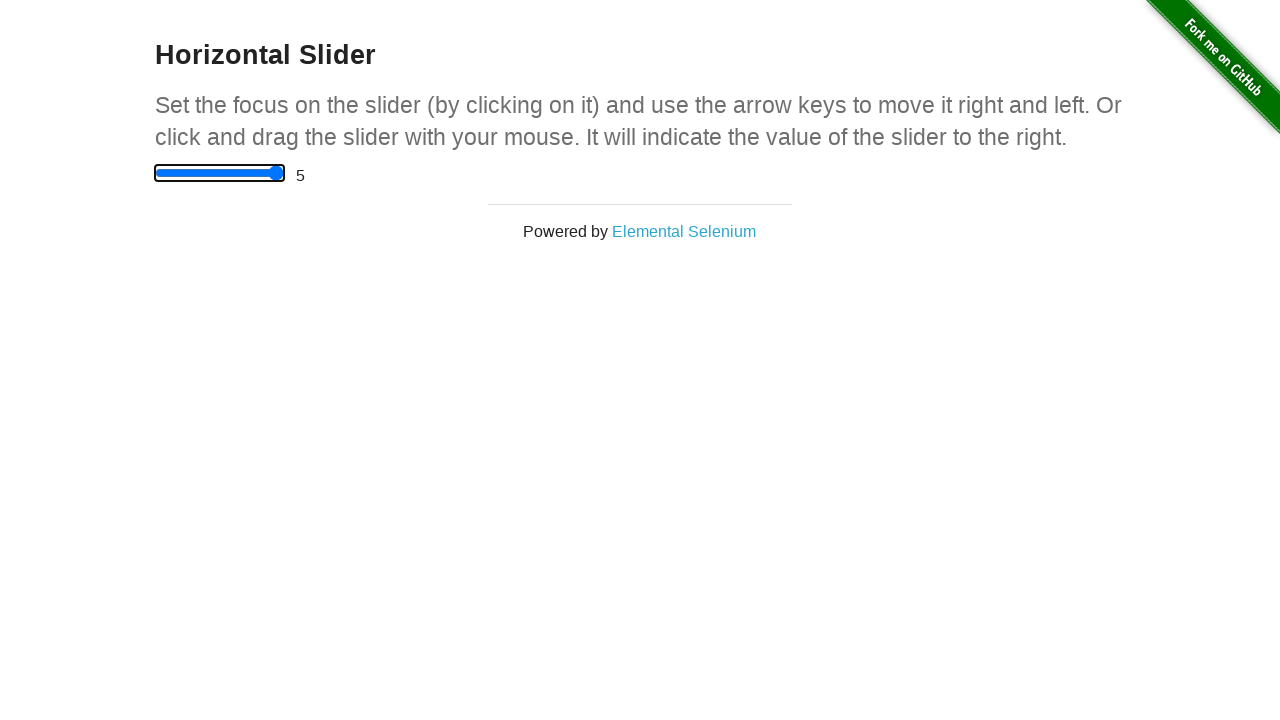

Attempted to move slider before start position (value: 0) on input[type='range']
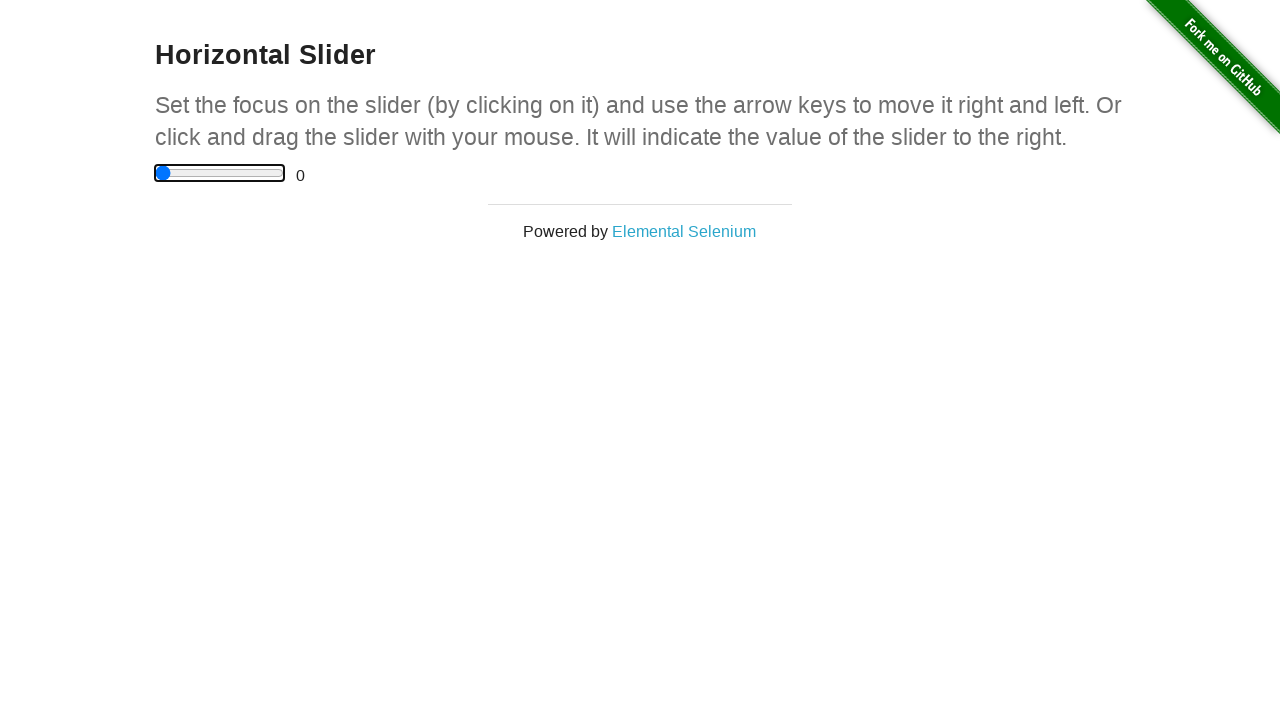

Waited 200ms for slider animation
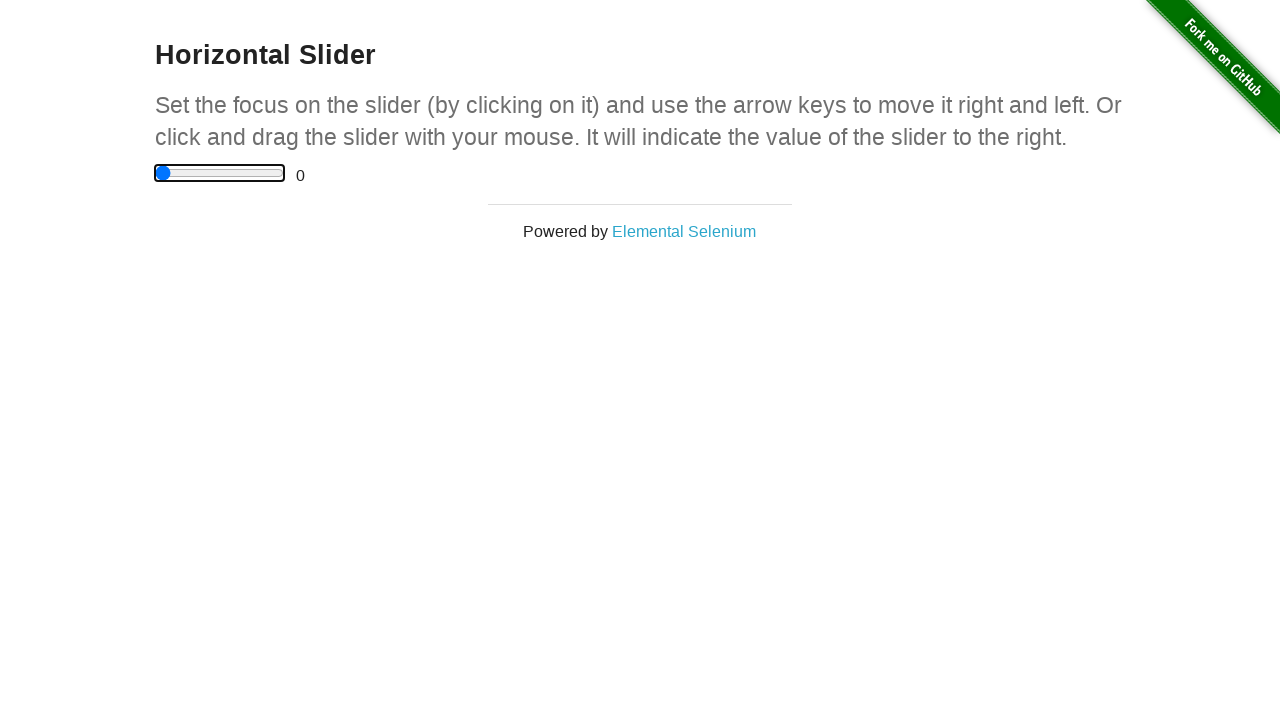

Attempted to move slider after end position (value: 5) on input[type='range']
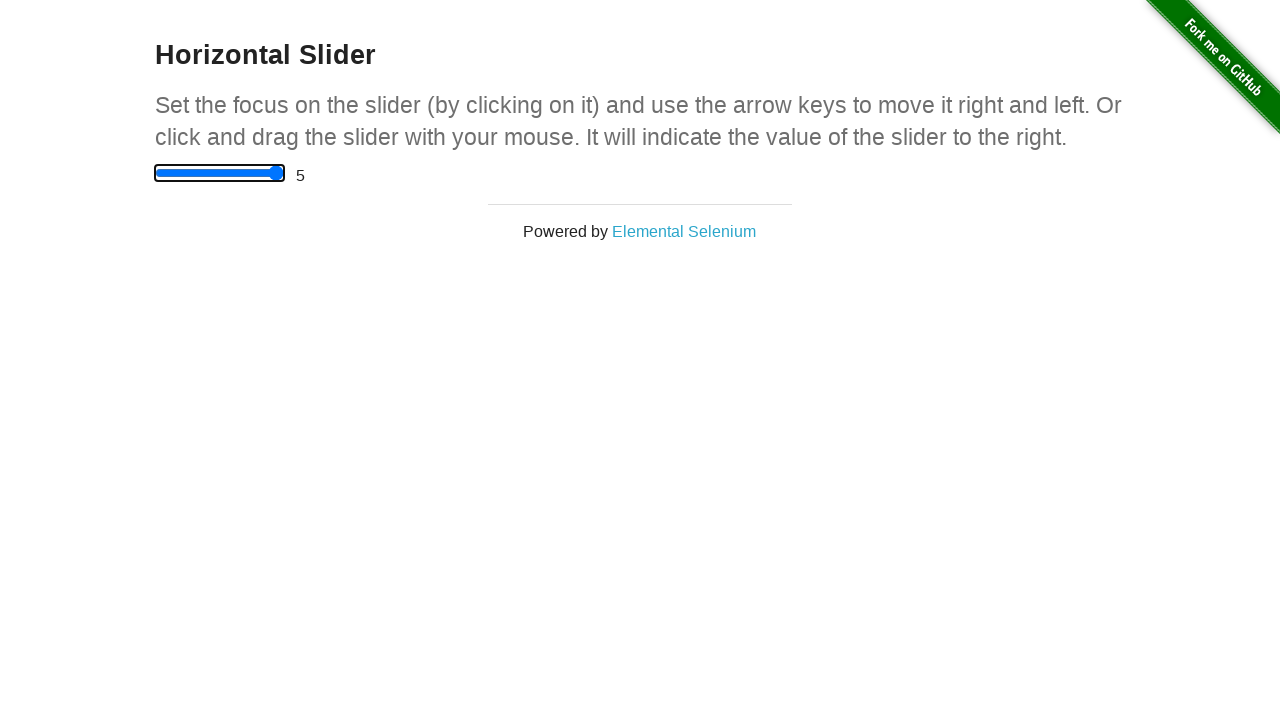

Waited 200ms for slider animation
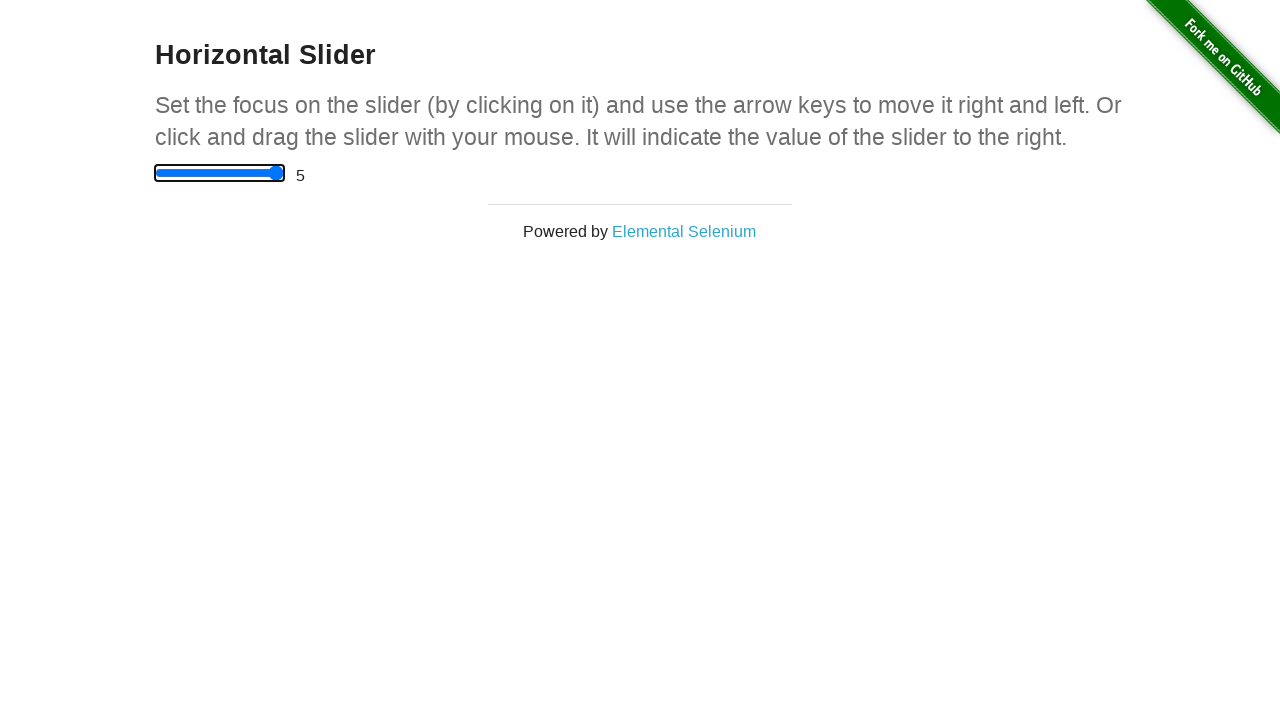

Moved slider to position between start and middle (value: 1.5) on input[type='range']
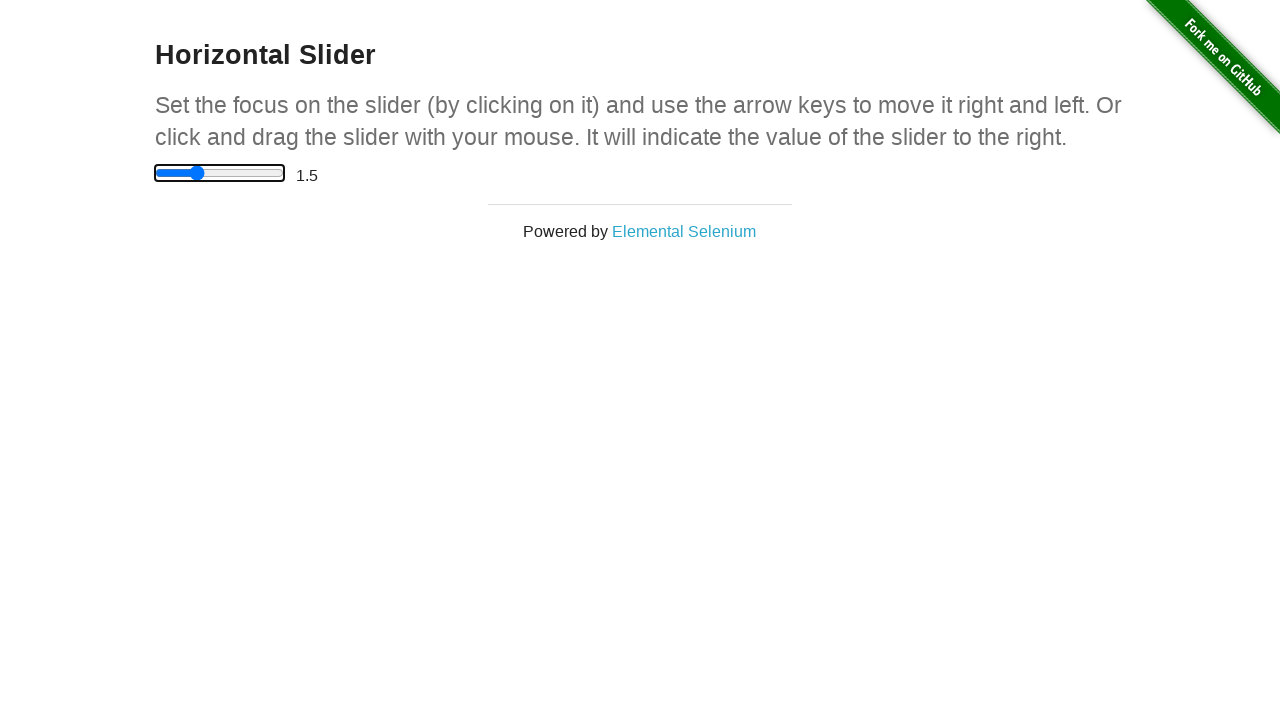

Waited 200ms for slider animation
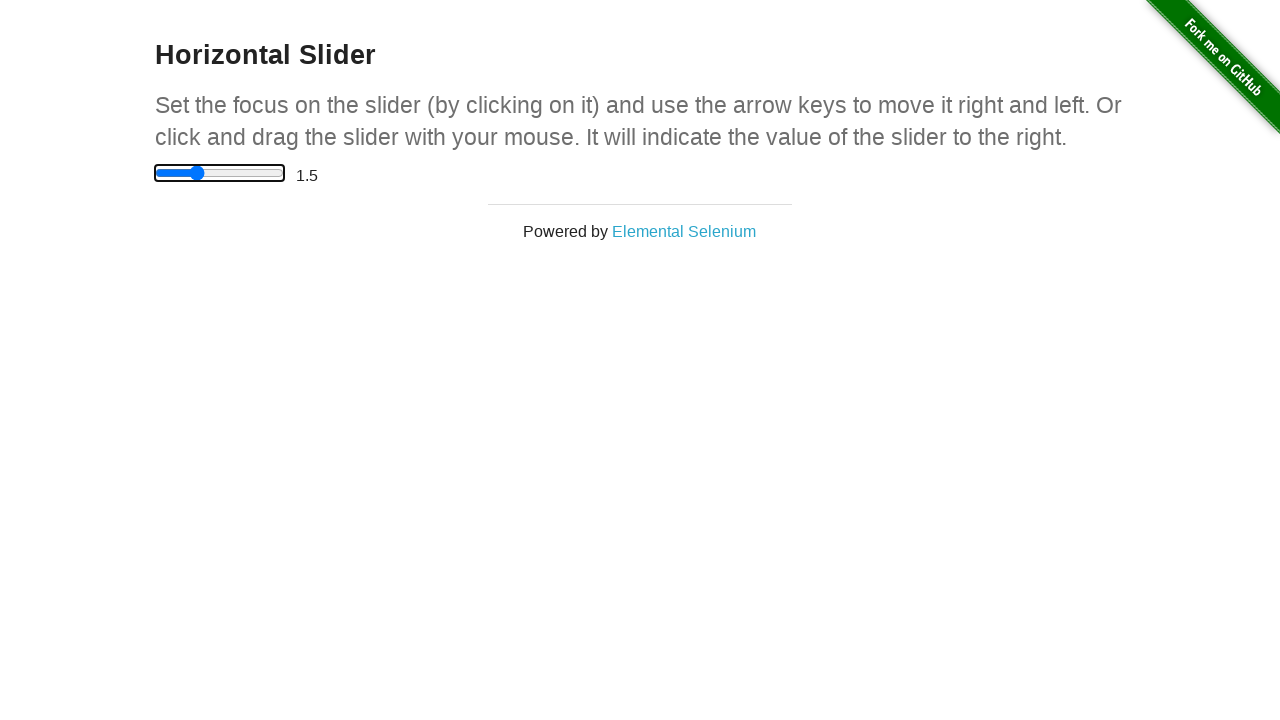

Moved slider to another position (value: 2) on input[type='range']
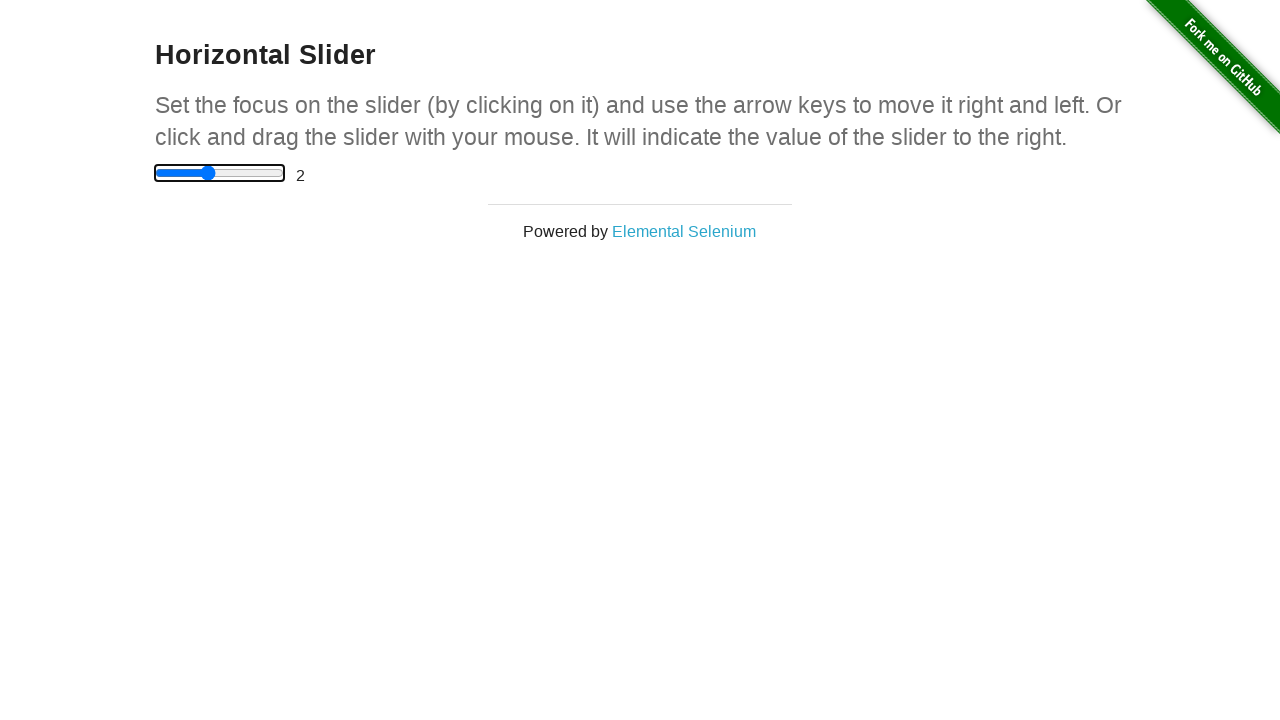

Waited 200ms for slider animation
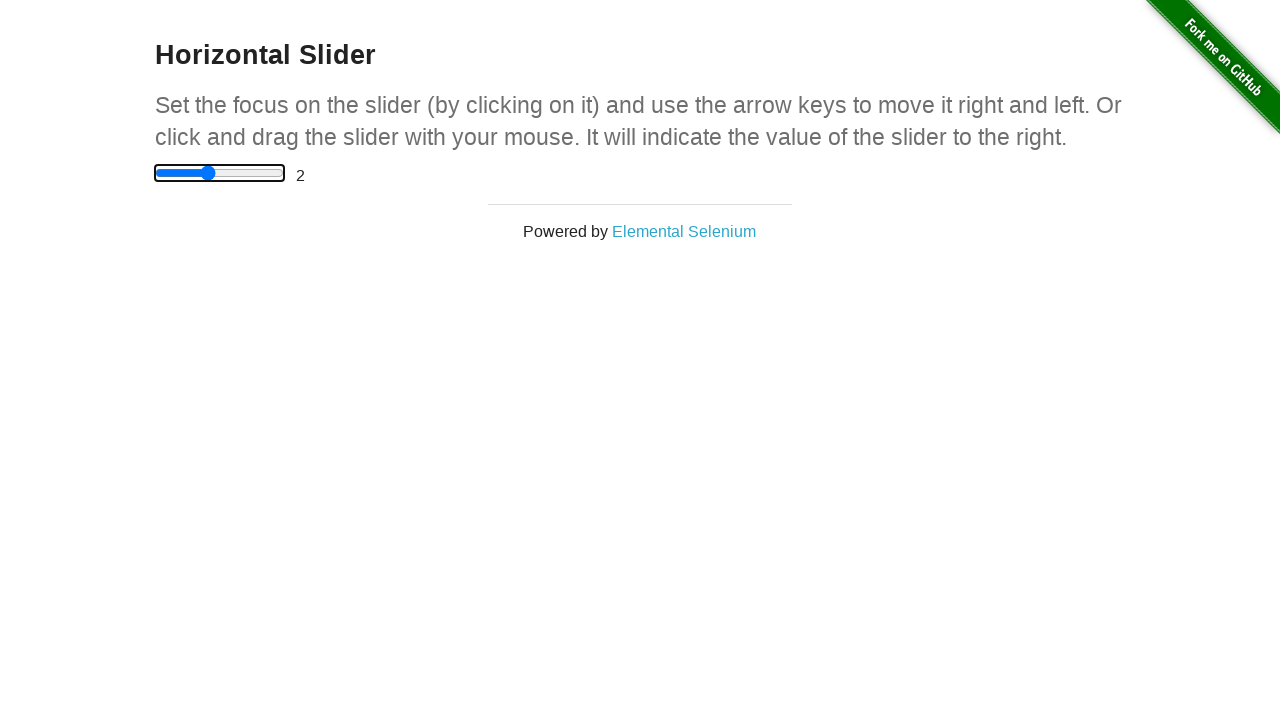

Moved slider back to start position (value: 0) on input[type='range']
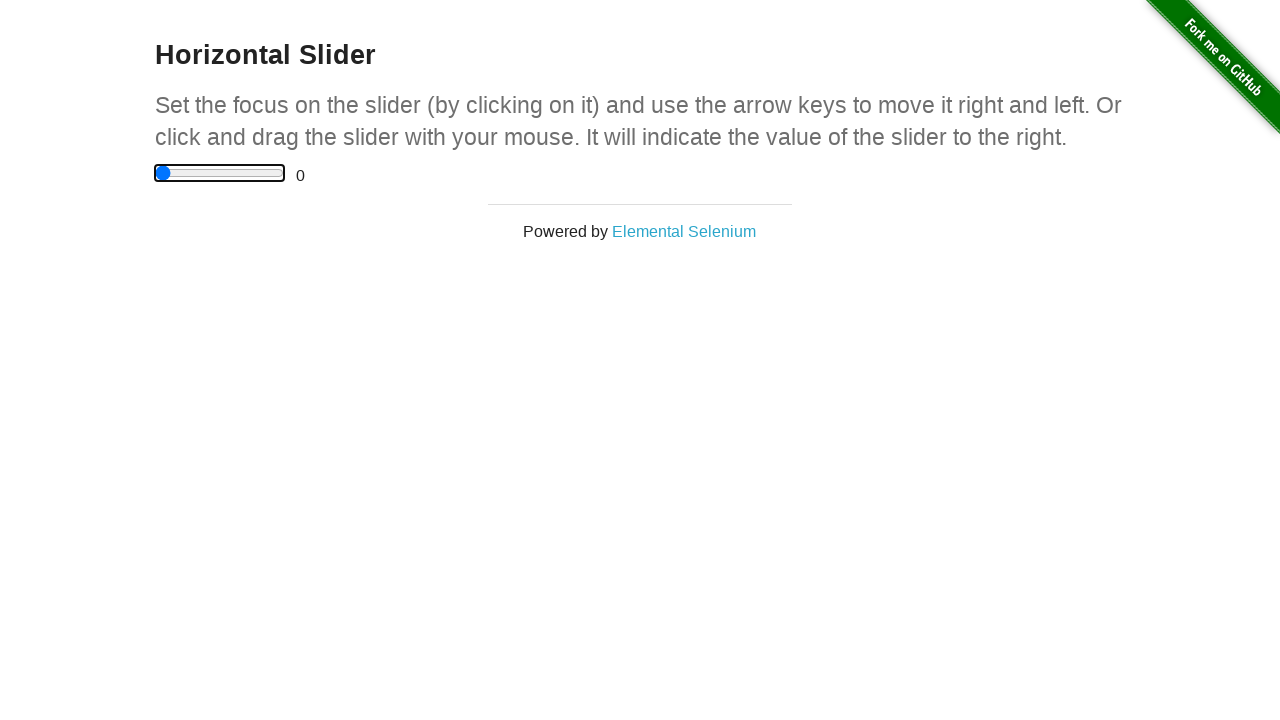

Waited 200ms for final slider animation
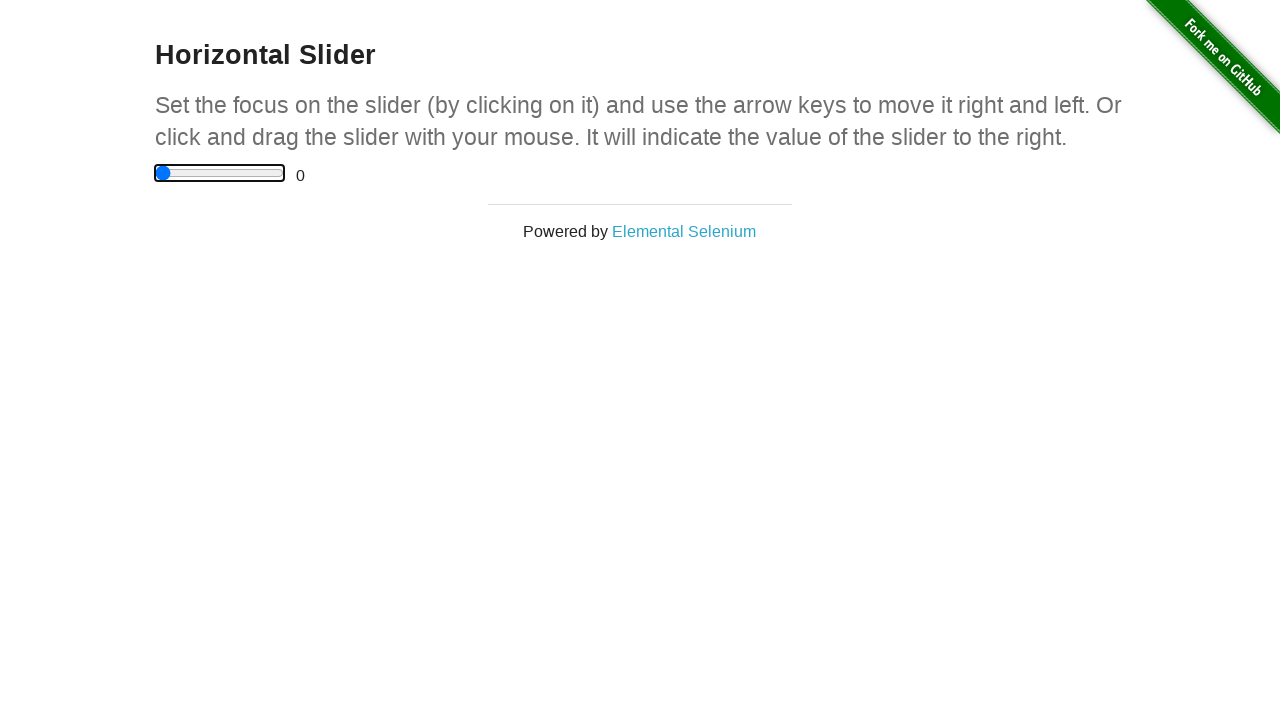

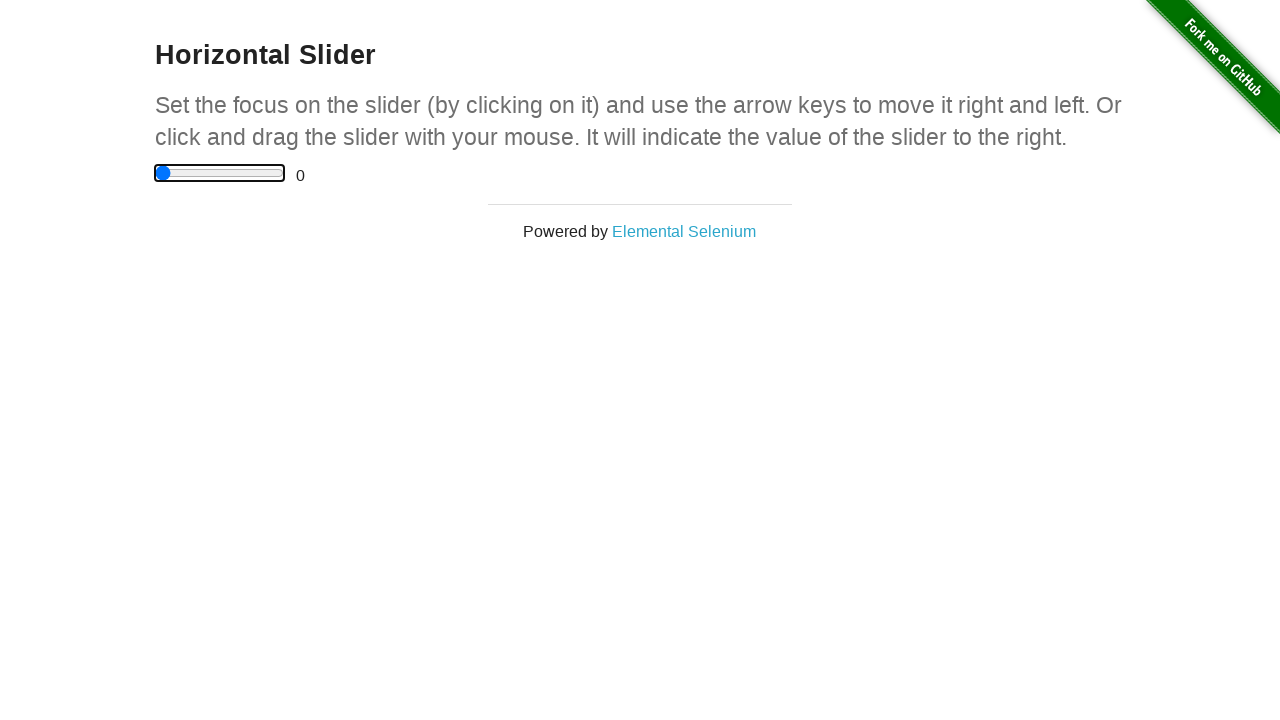